Tests an online piano application by playing the Star Wars main theme using keyboard inputs with proper musical timing between notes.

Starting URL: http://mrcoles.com/piano/

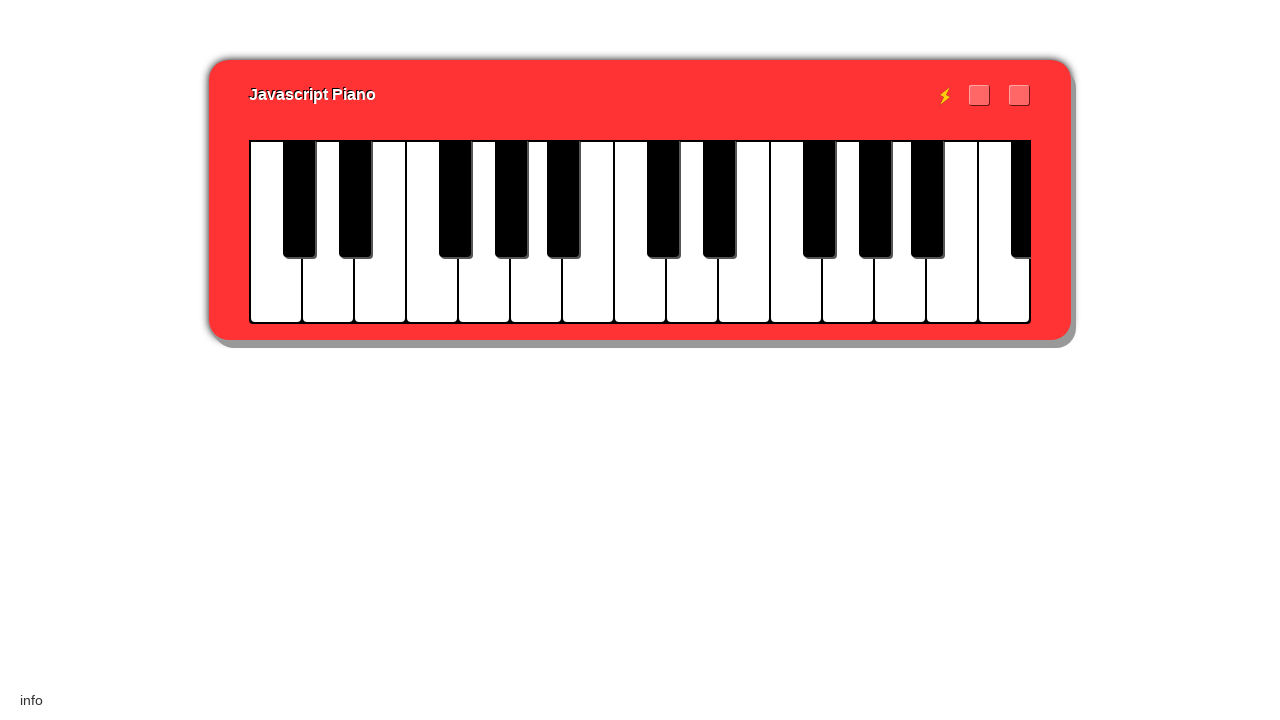

Piano keys element loaded and ready
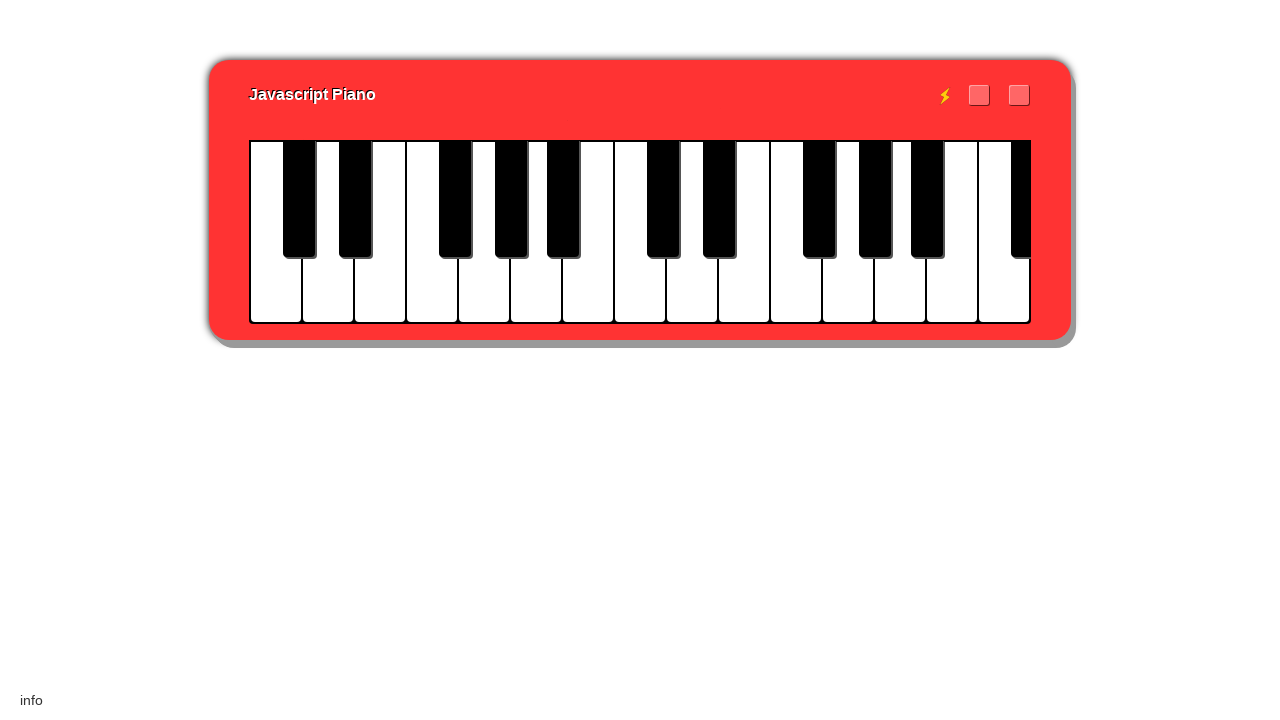

Played first note 's' of Star Wars theme
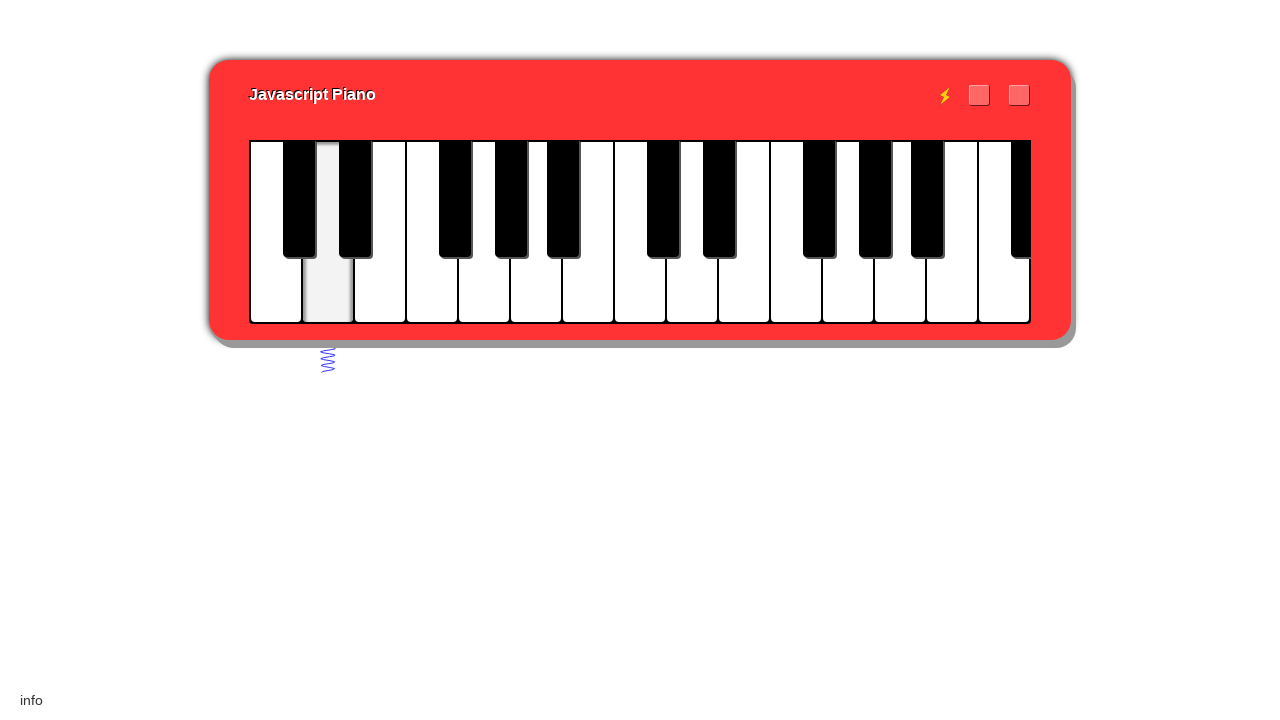

Played second note 's'
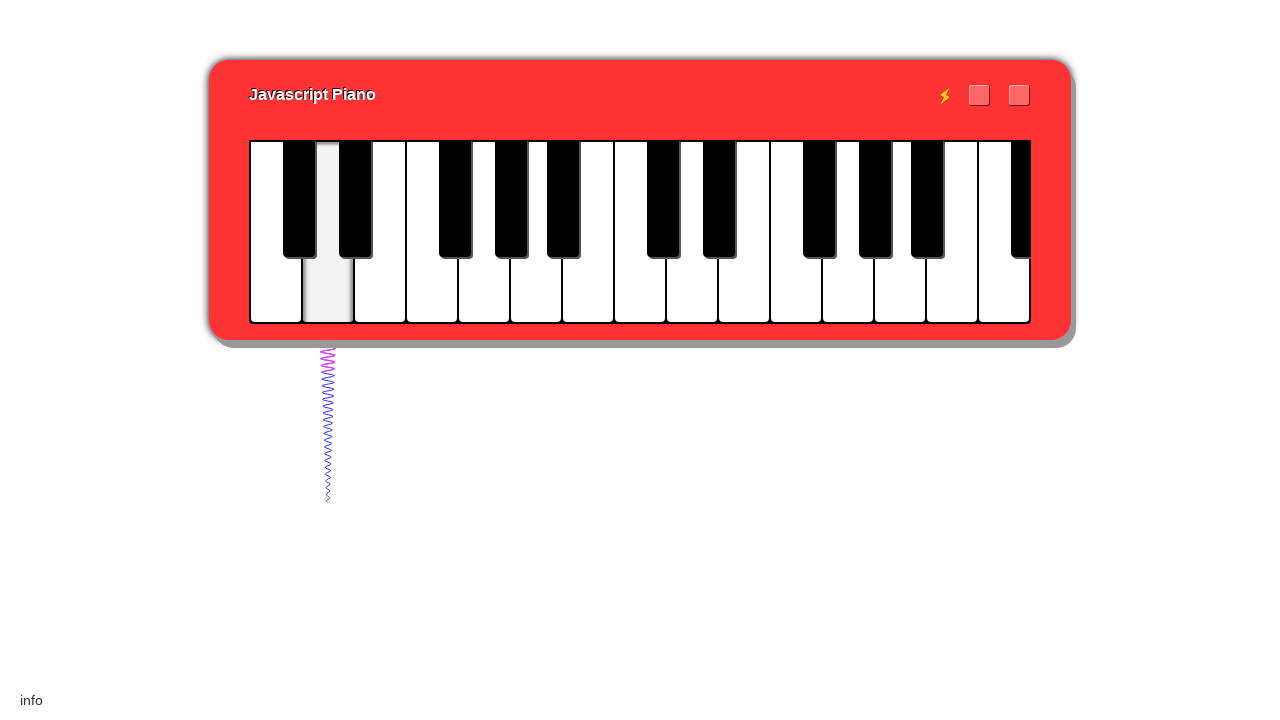

Played third note 's'
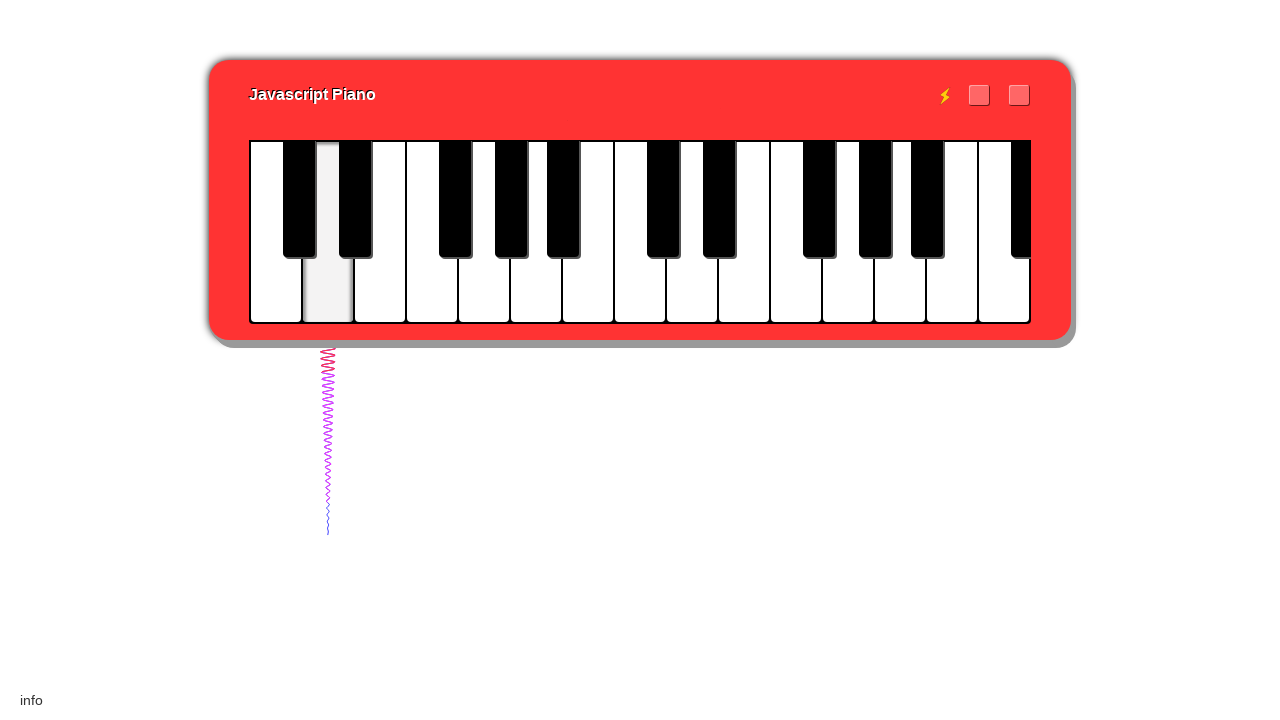

Played note 'g' with longer duration
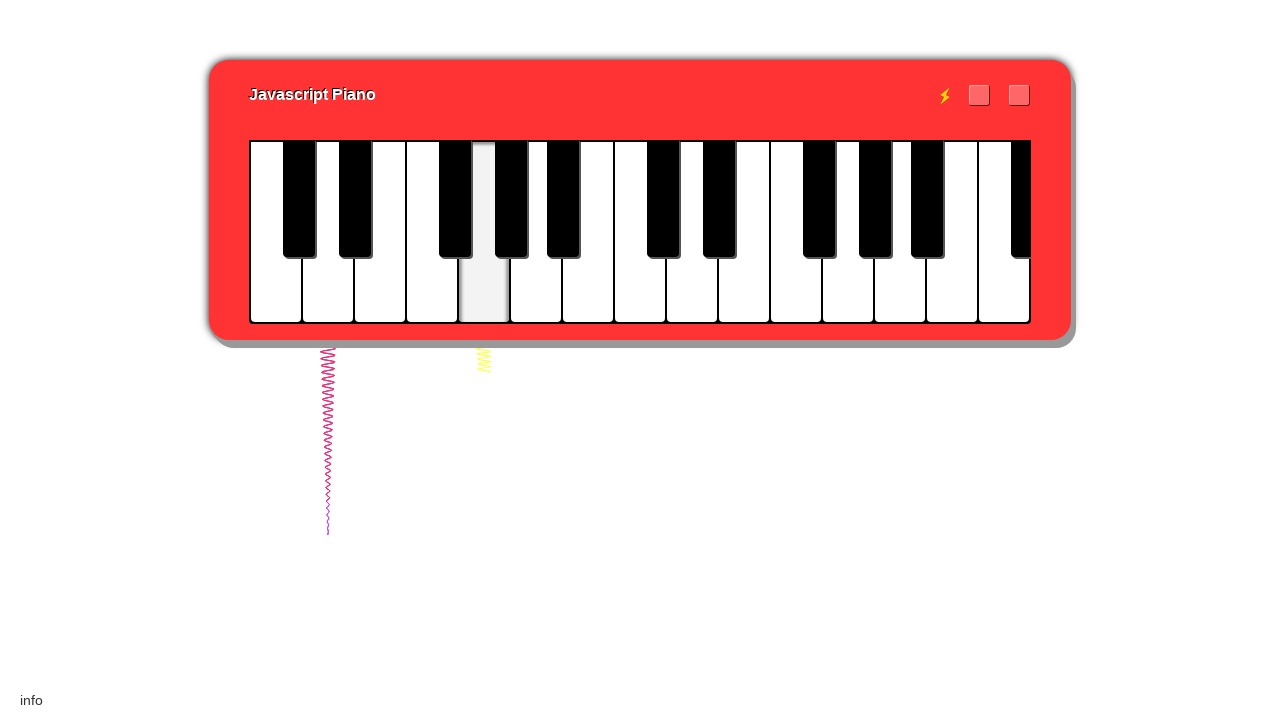

Played note 'l'
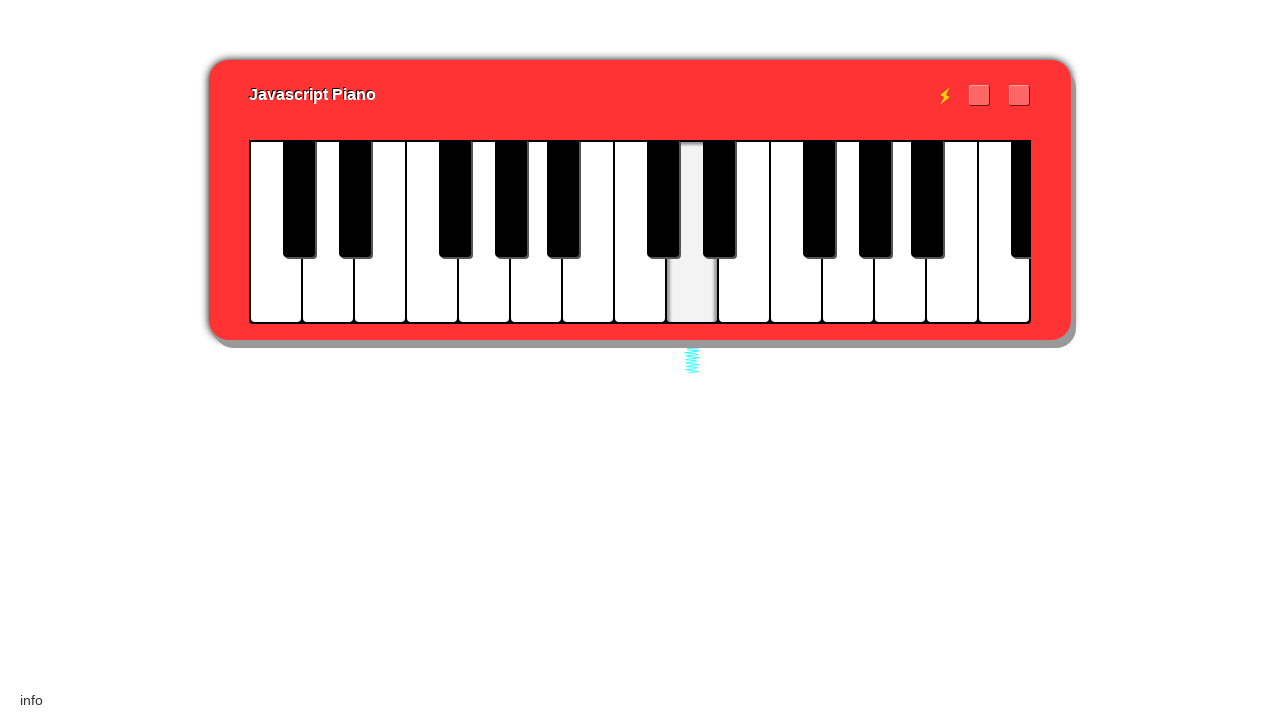

Played note 'k'
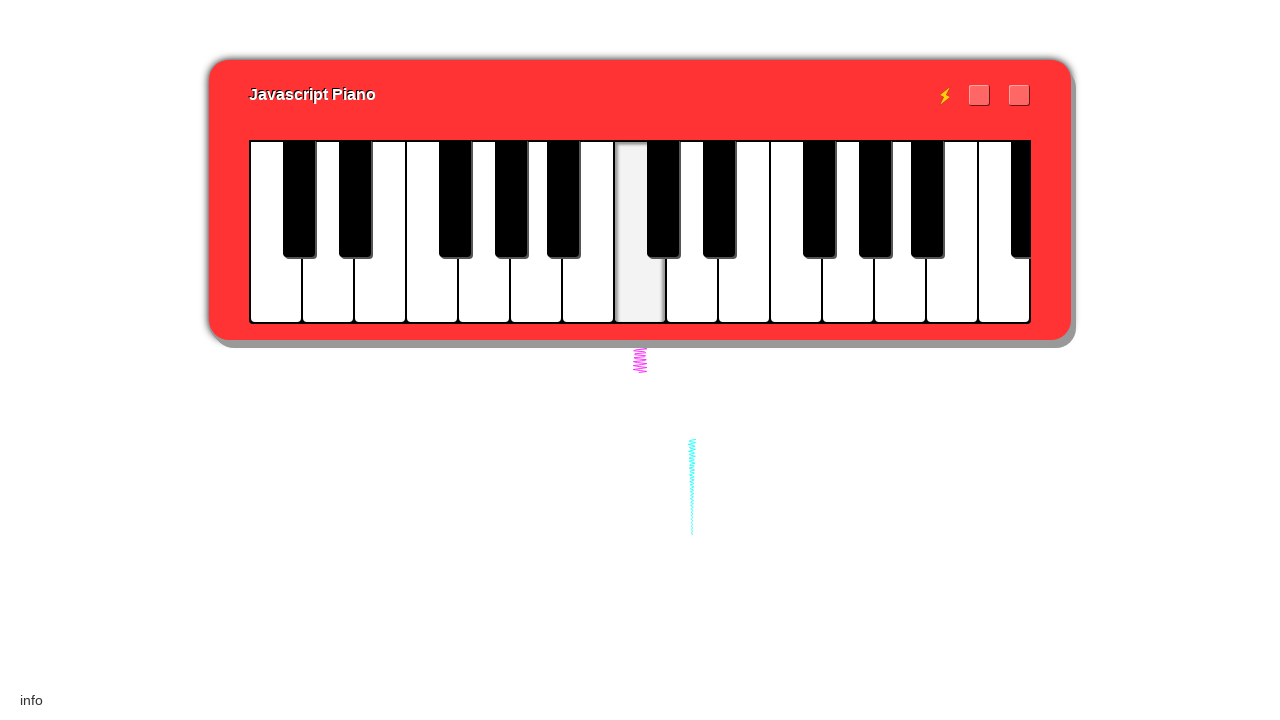

Played note 'j'
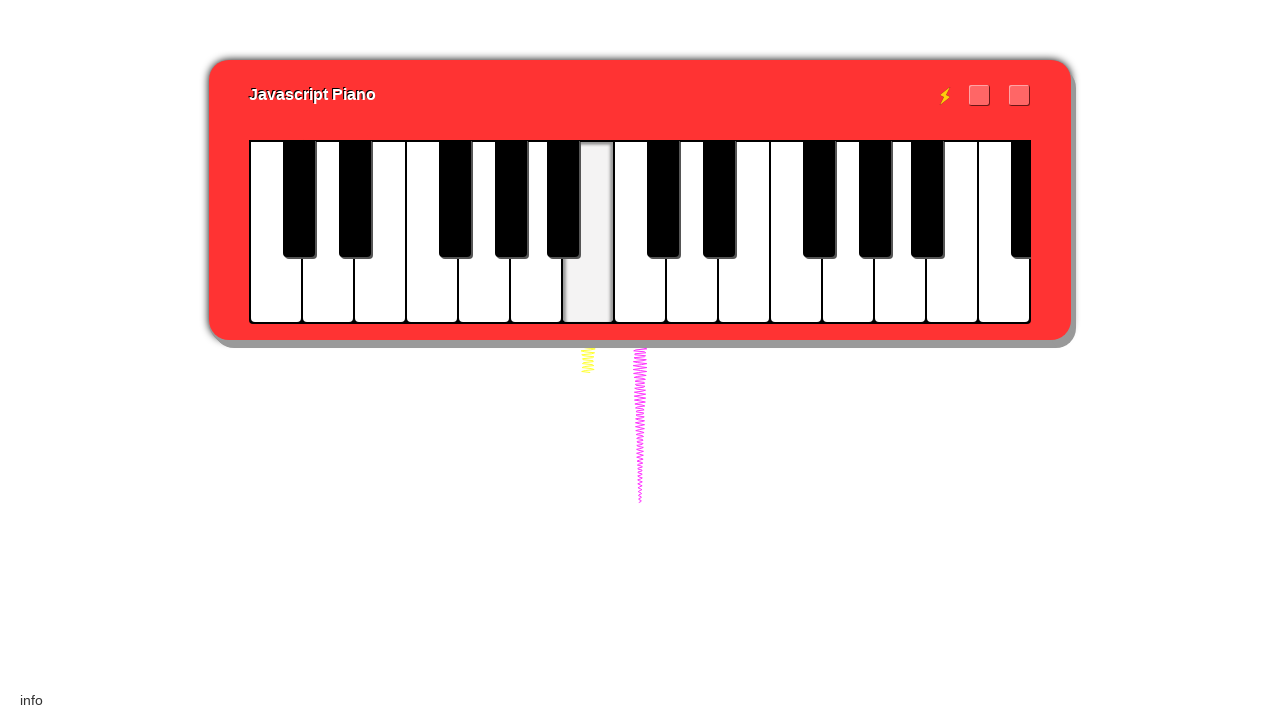

Played note 'h'
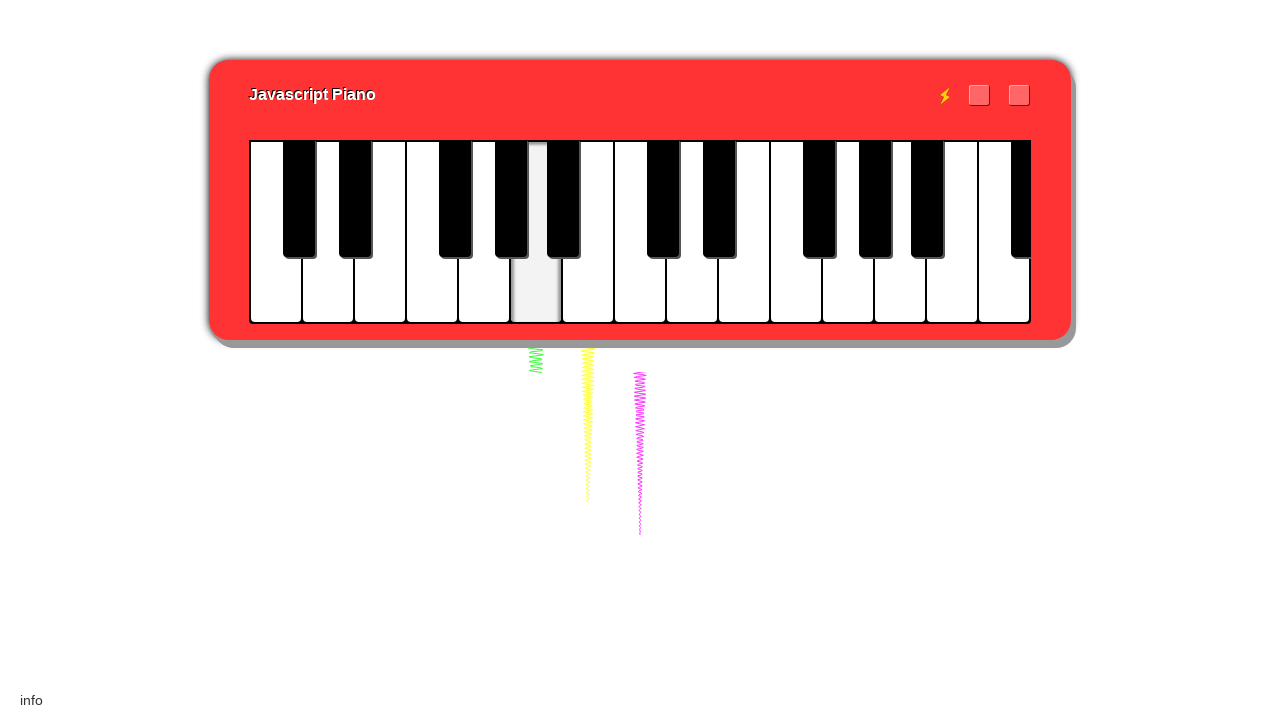

Played chord '.g,' with longer duration
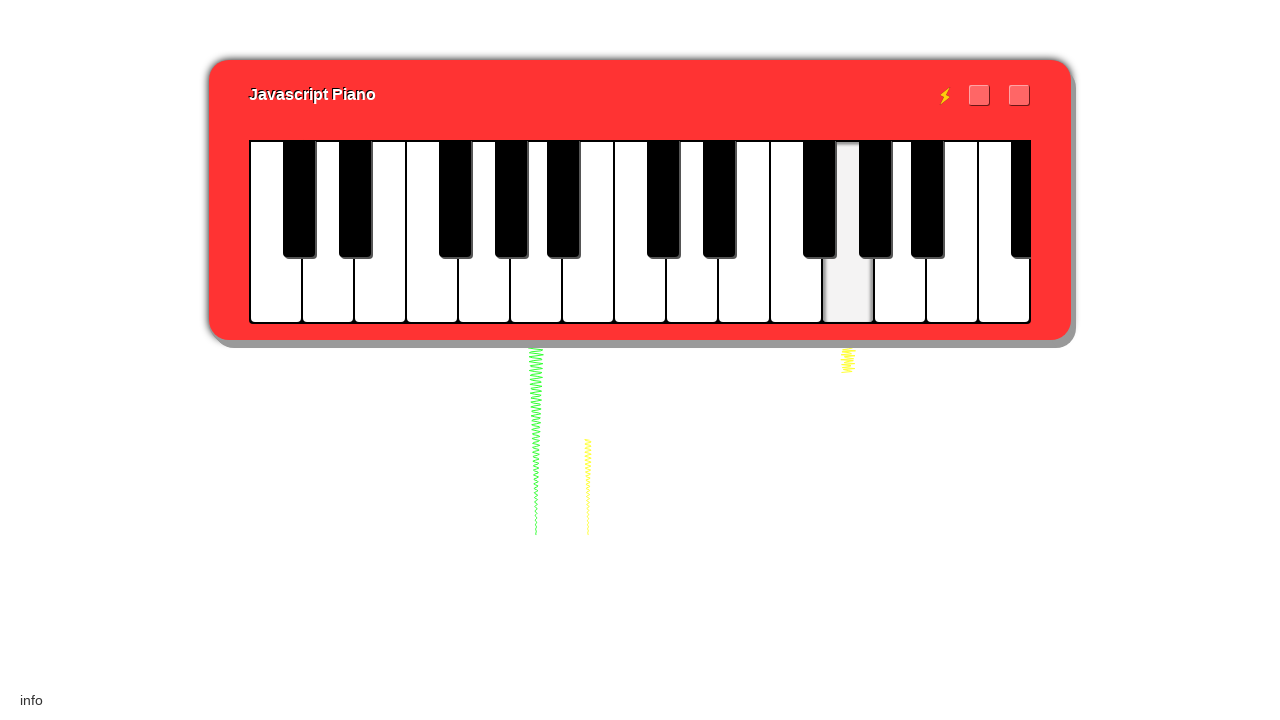

Played note 'l' in second phrase
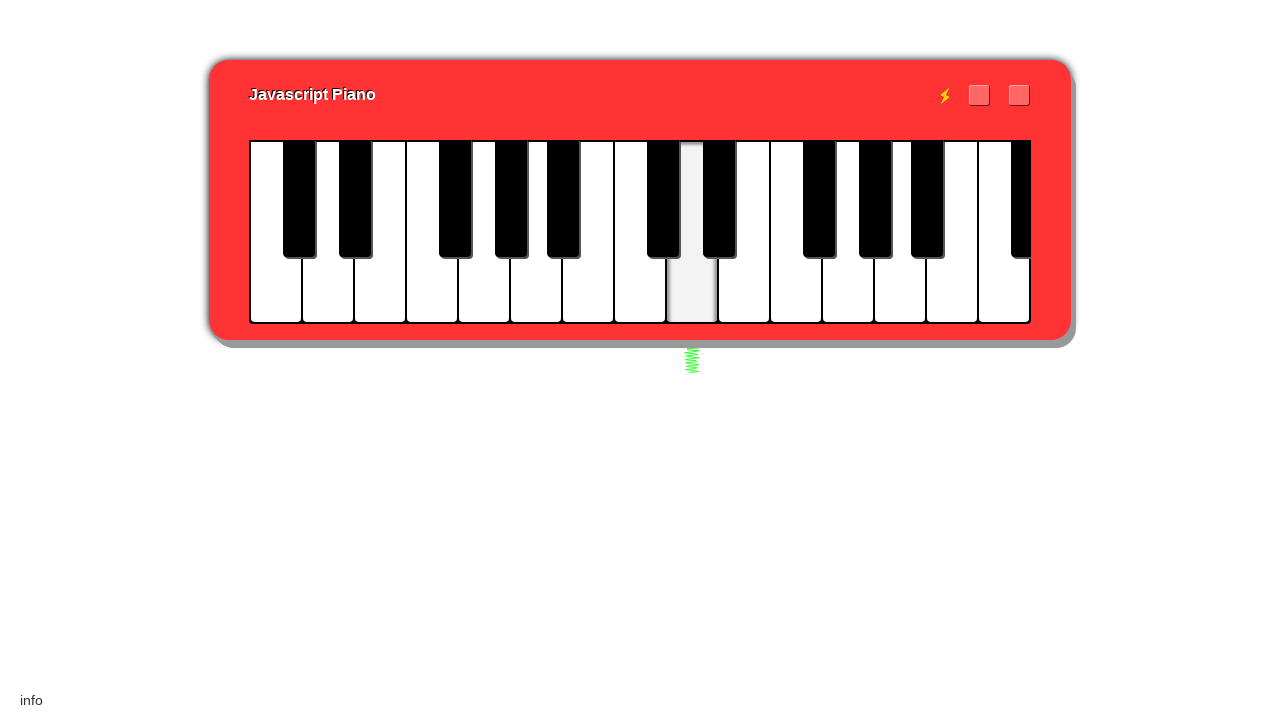

Played note 'k'
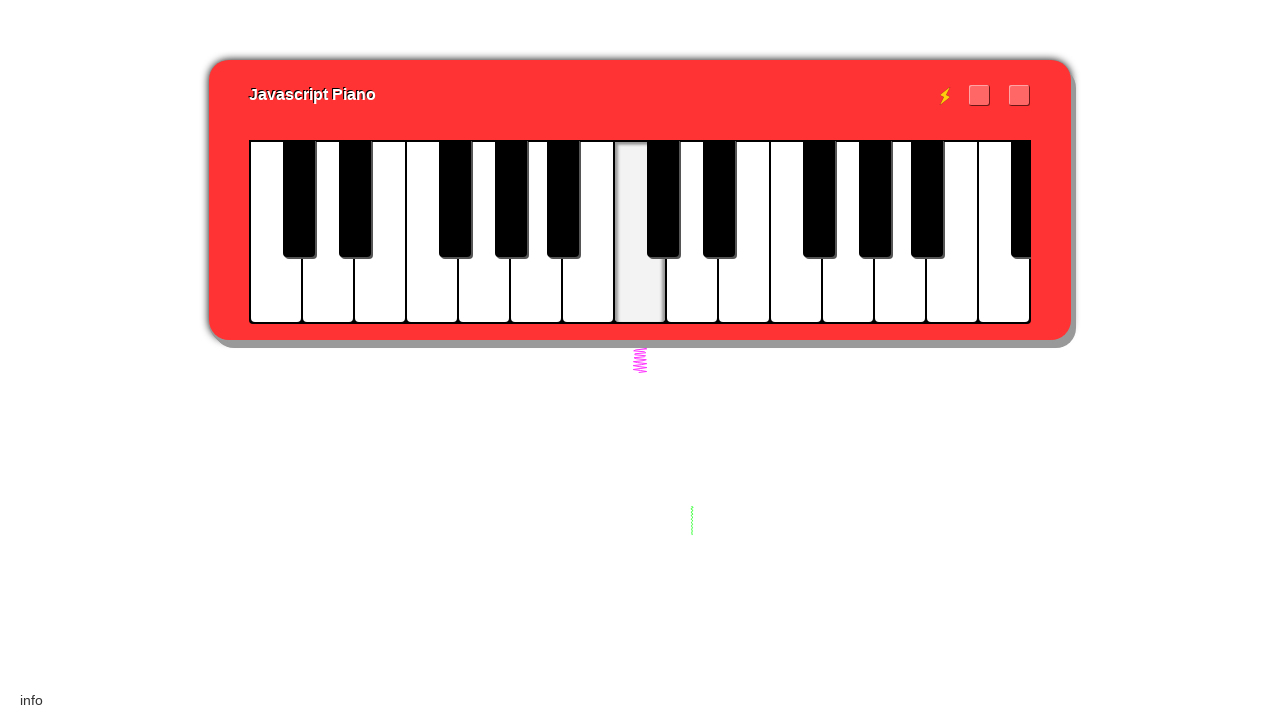

Played note 'j'
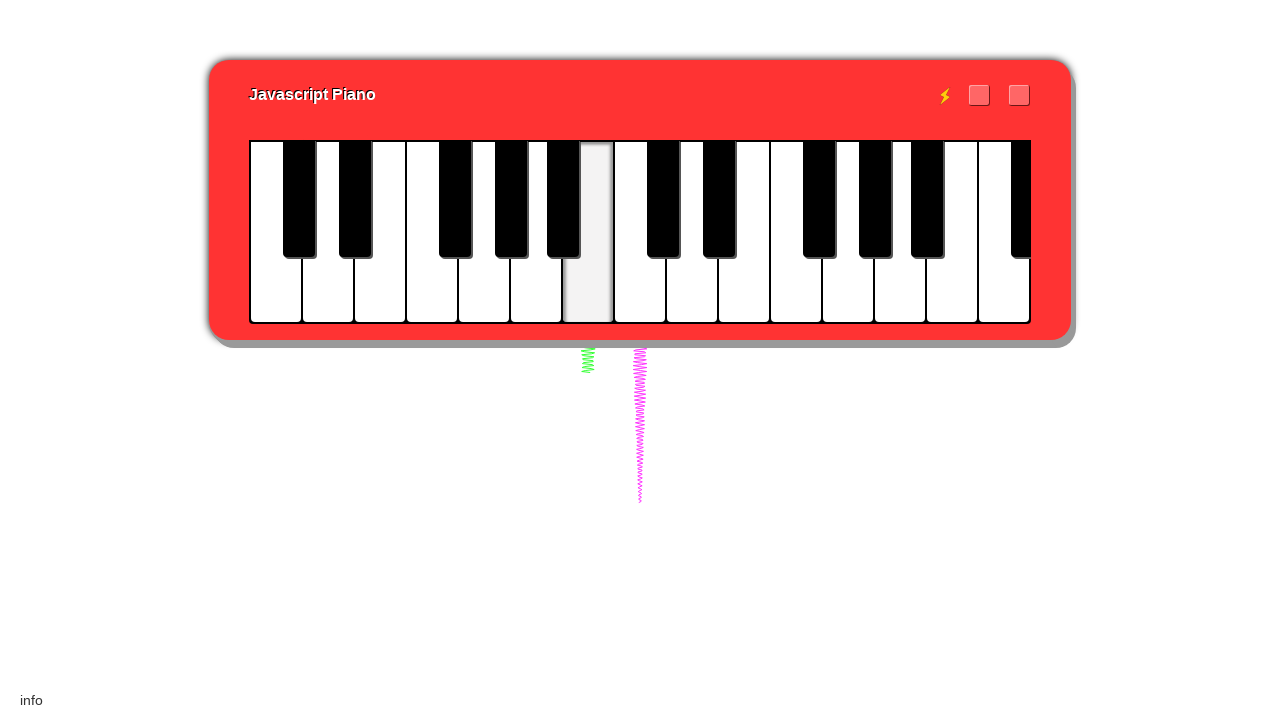

Played note 'h'
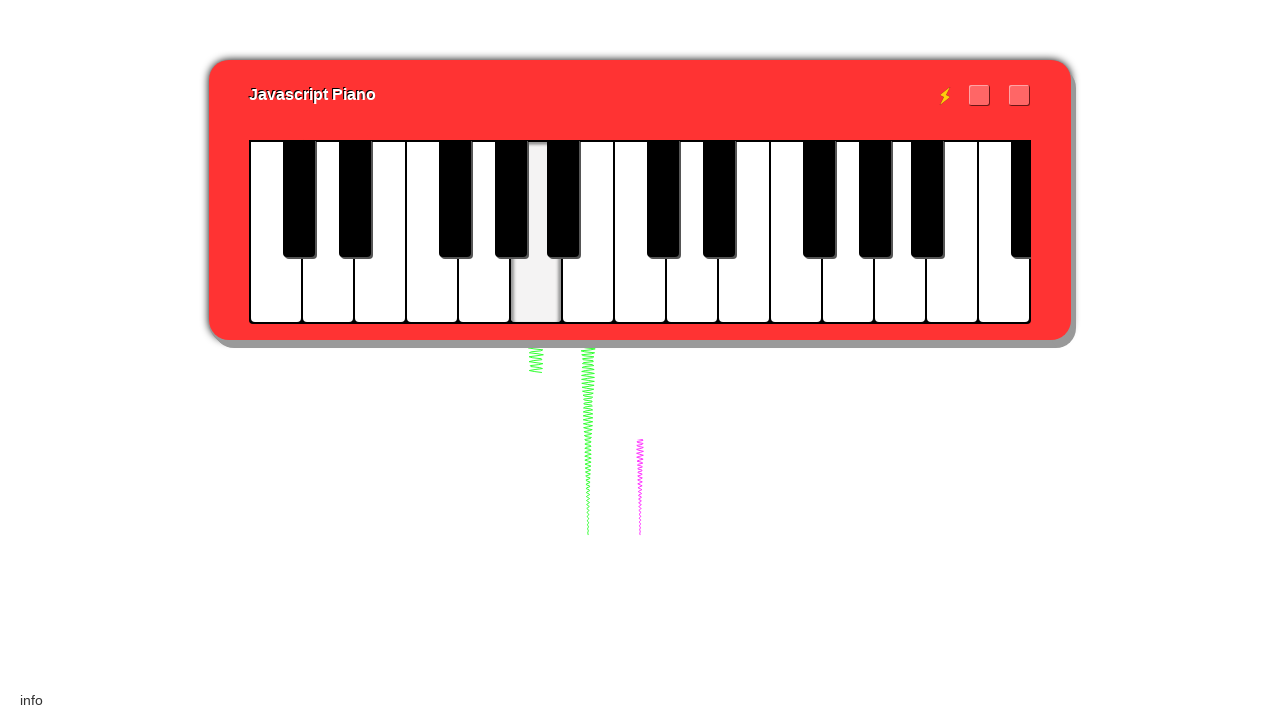

Played chord '.g,' with longer duration
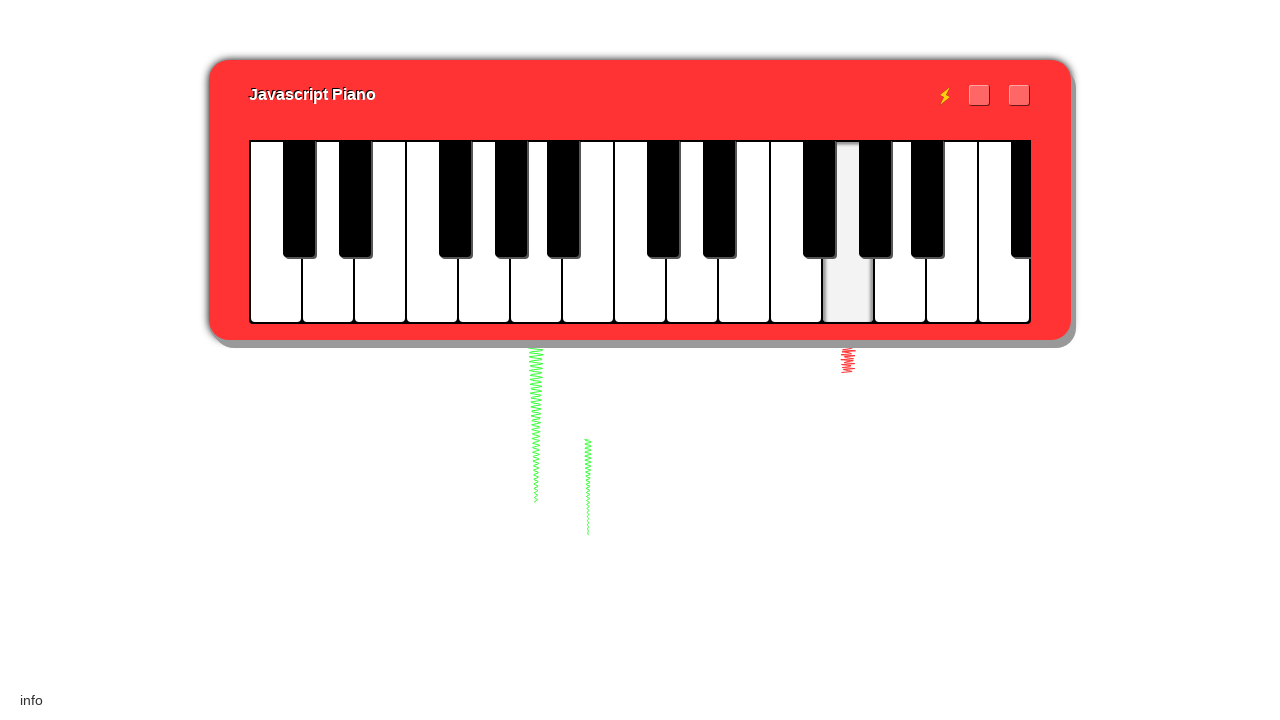

Played note 'l' in third phrase
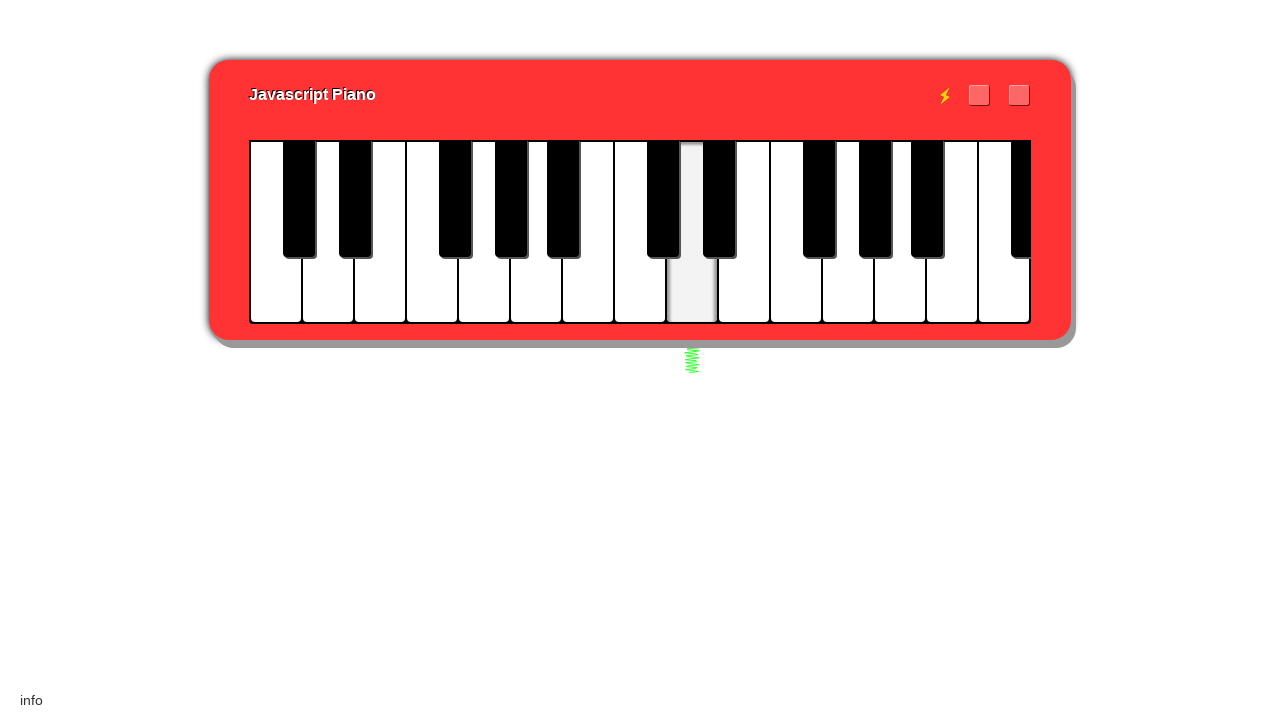

Played note 'k'
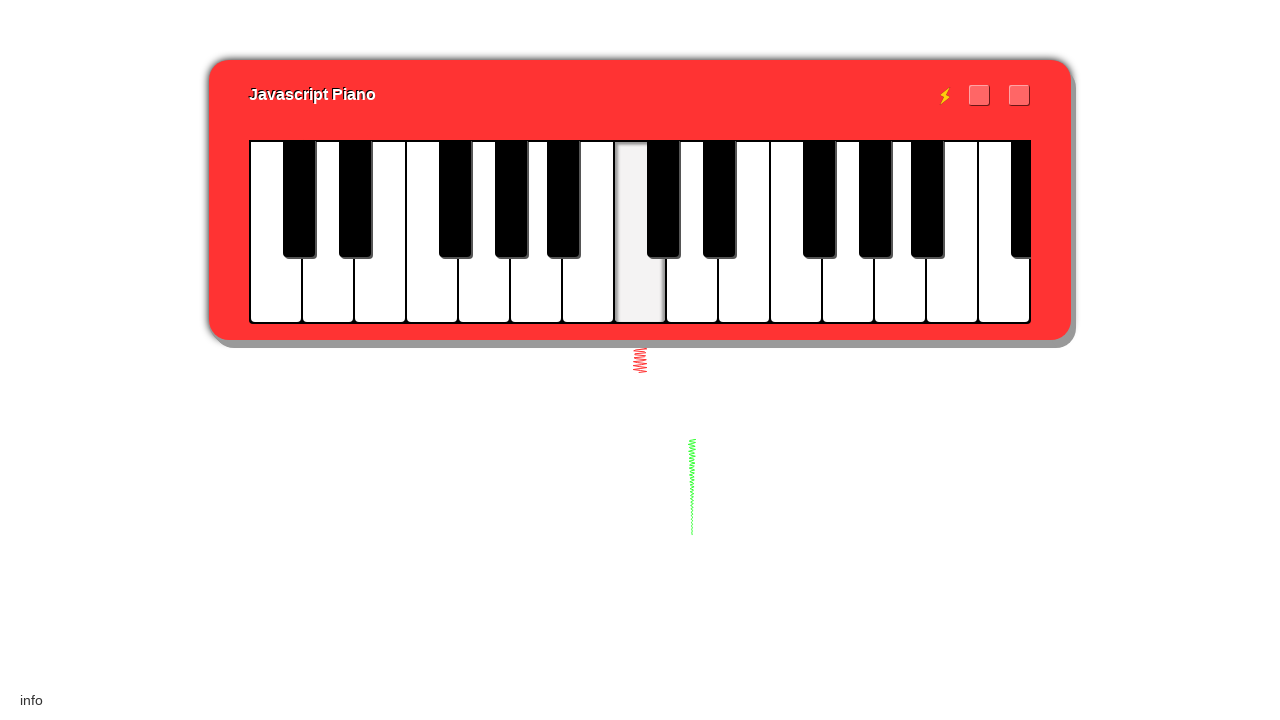

Played note 'j'
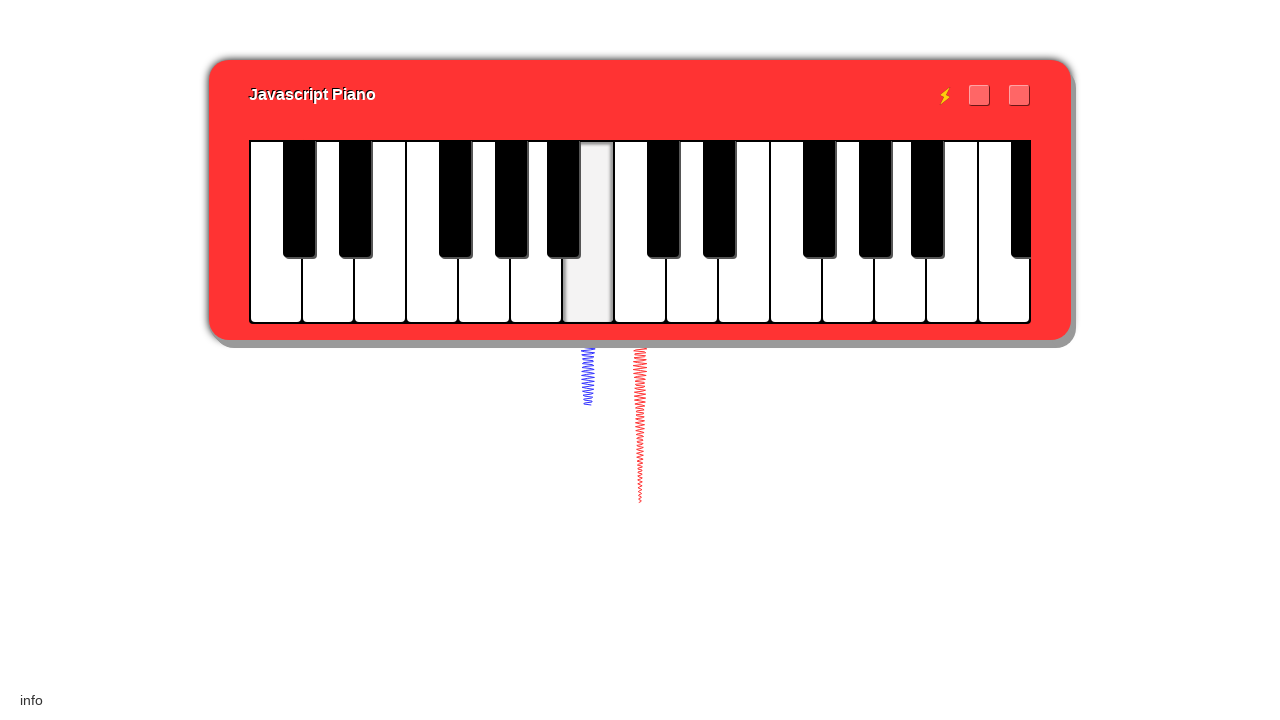

Played note 'k'
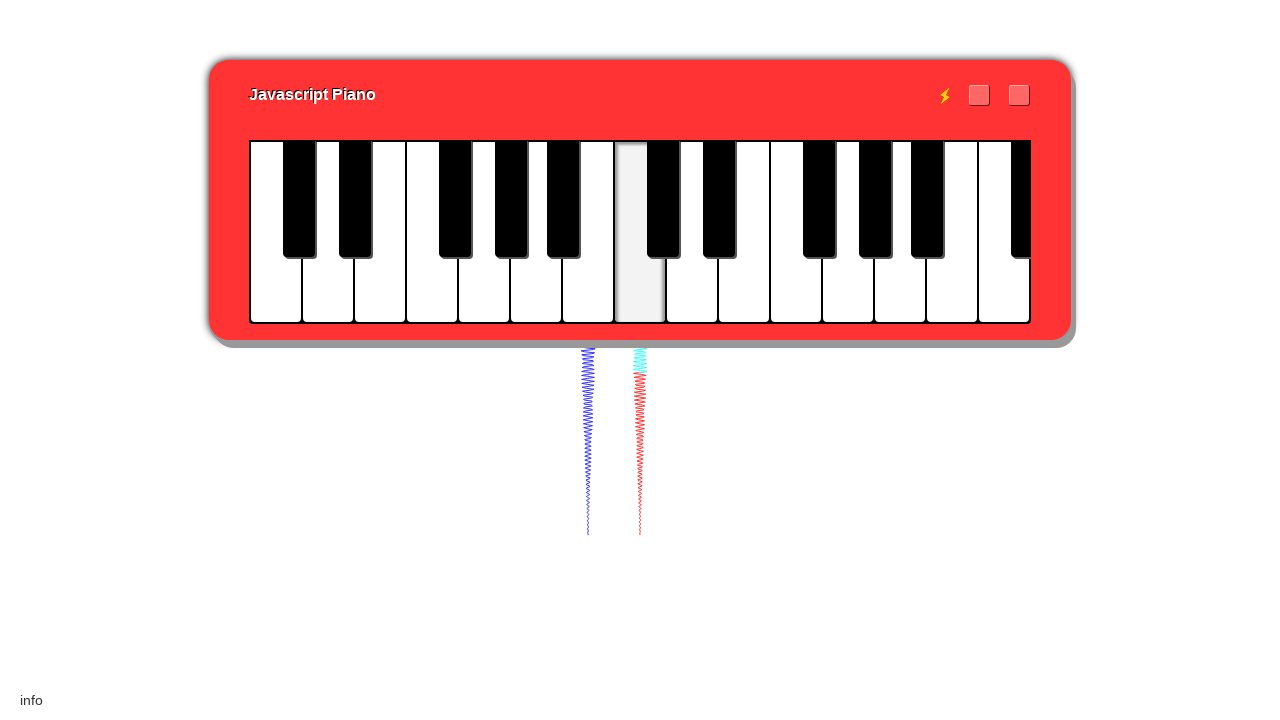

Played final note 'h' of Star Wars theme
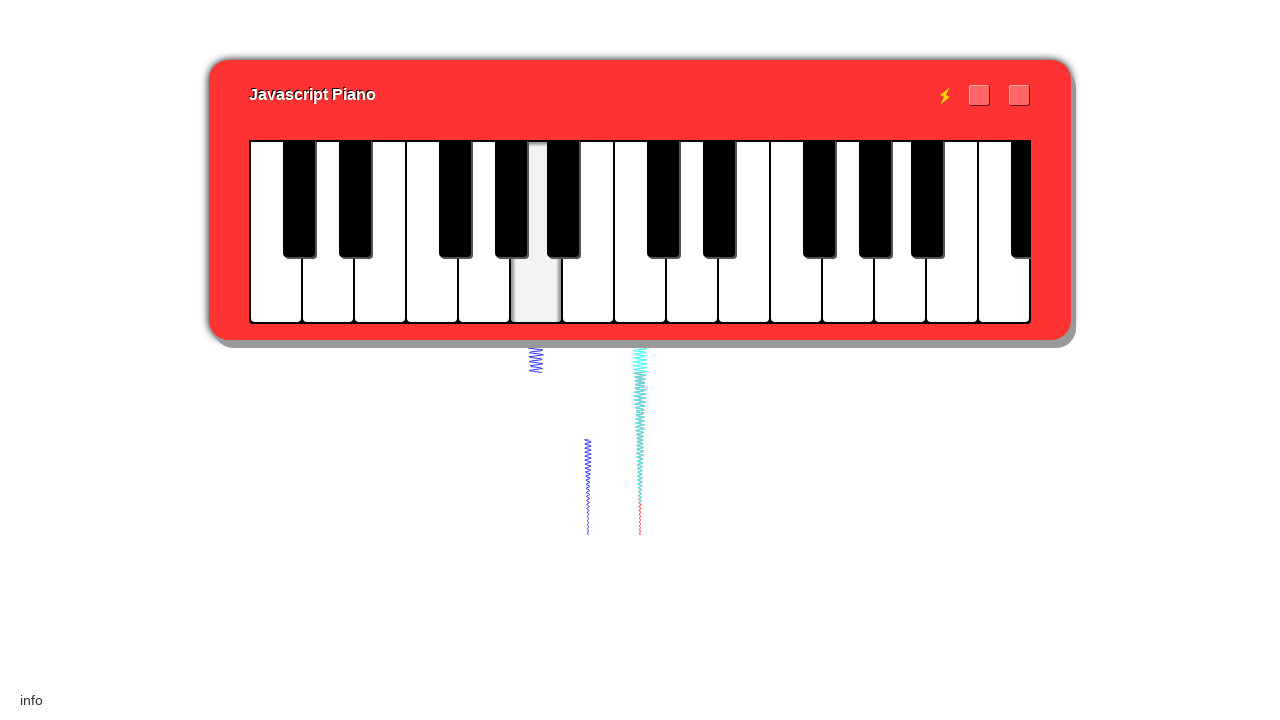

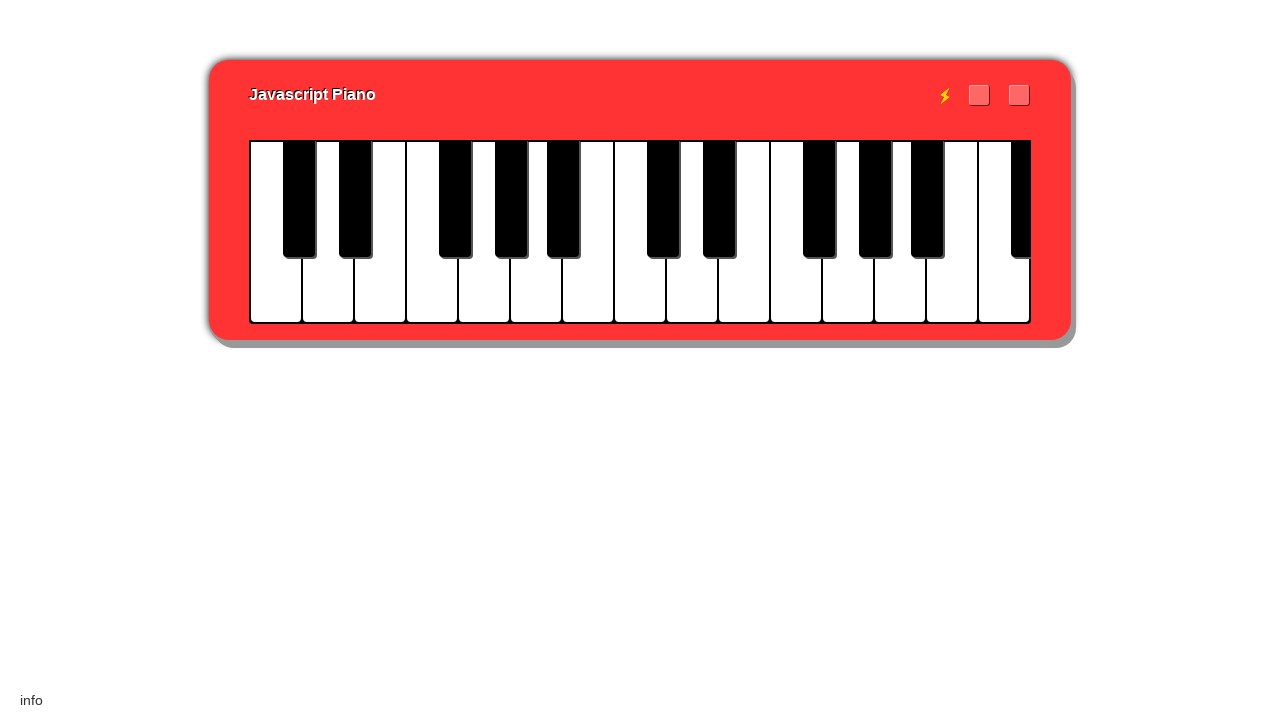